Tests a registration form by filling in first name, last name, and email fields, then submitting the form and verifying successful registration message

Starting URL: http://suninjuly.github.io/registration1.html

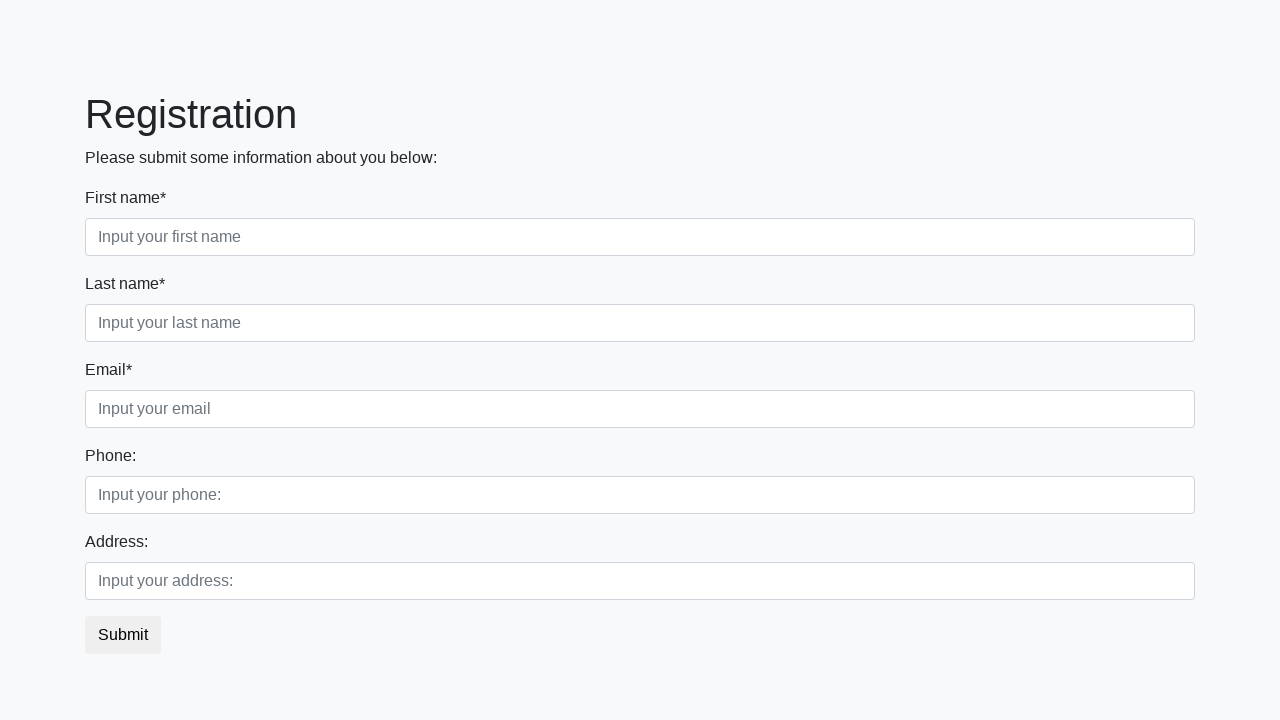

Filled first name field with 'Ivan' on .first_block .first
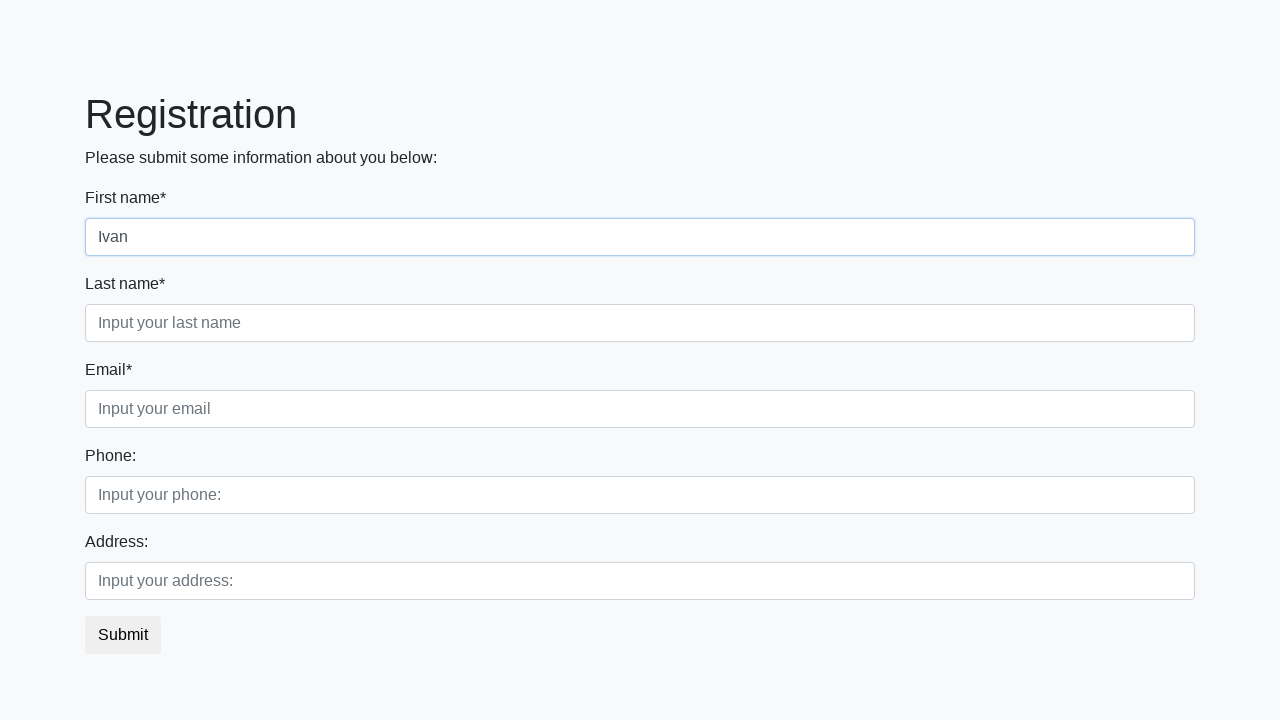

Filled last name field with 'Petrov' on .first_block .second
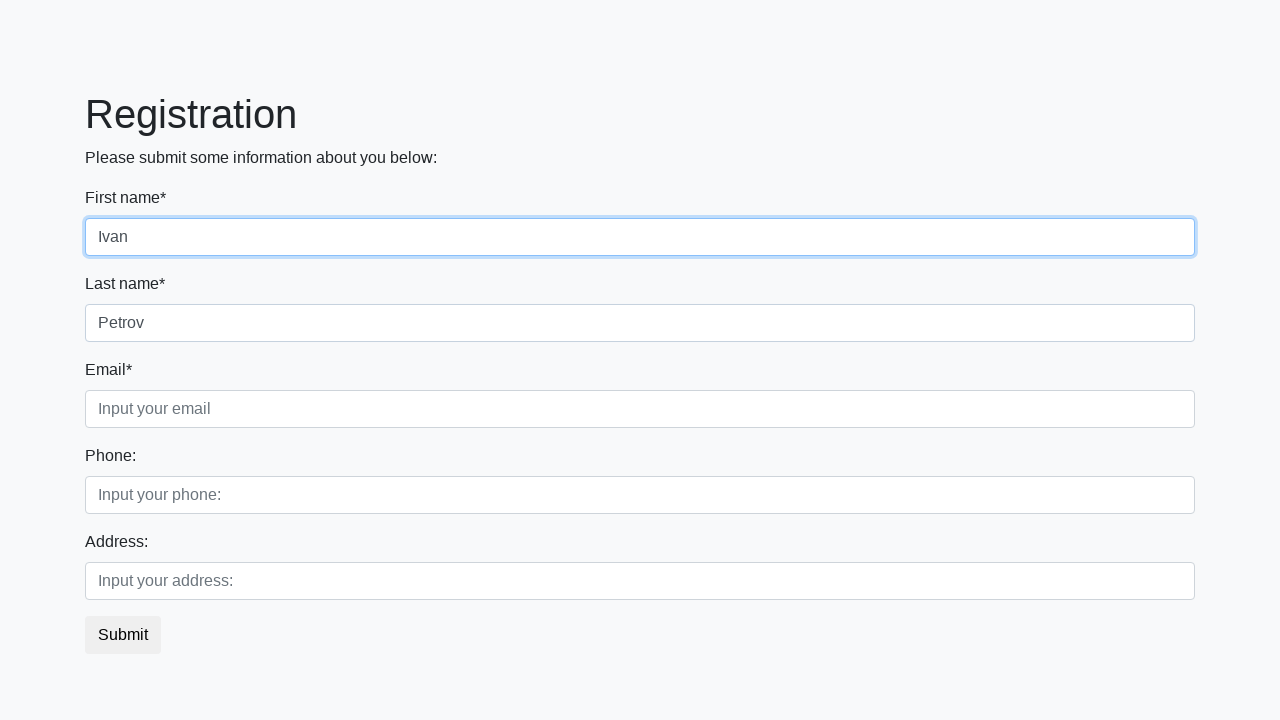

Filled email field with 'test@test.com' on .first_block .third
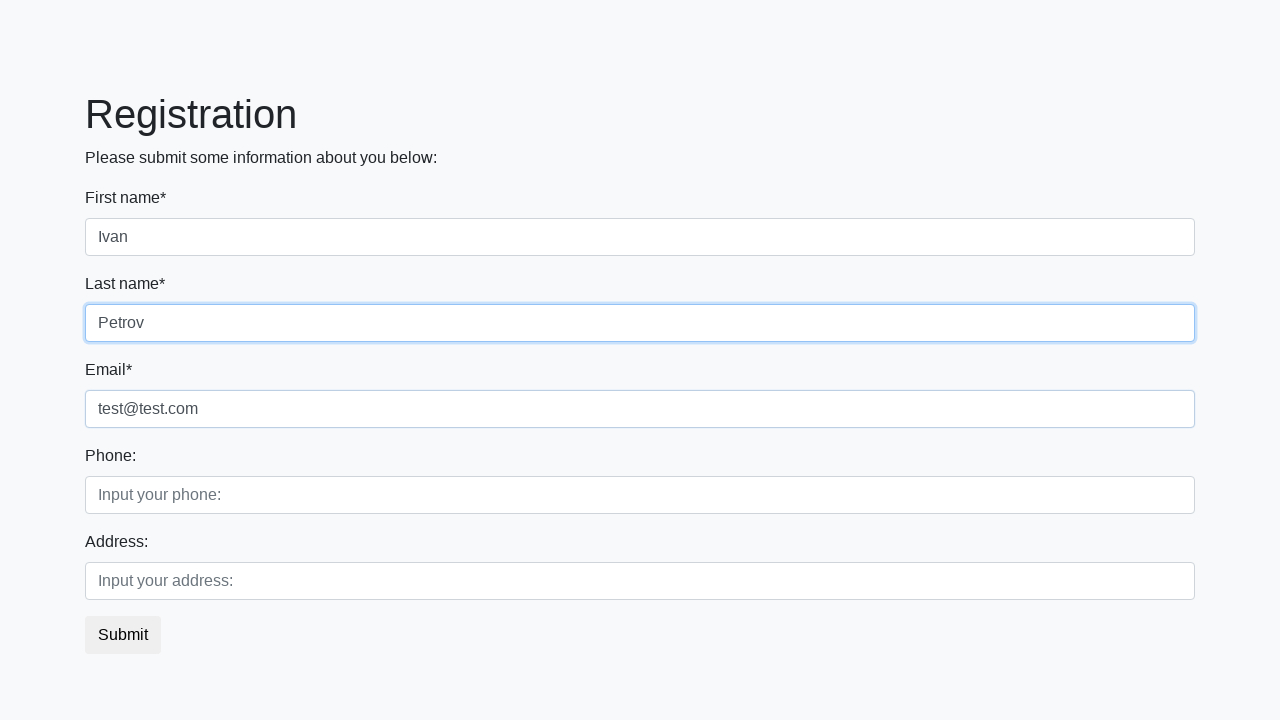

Clicked submit button to register at (123, 635) on button.btn
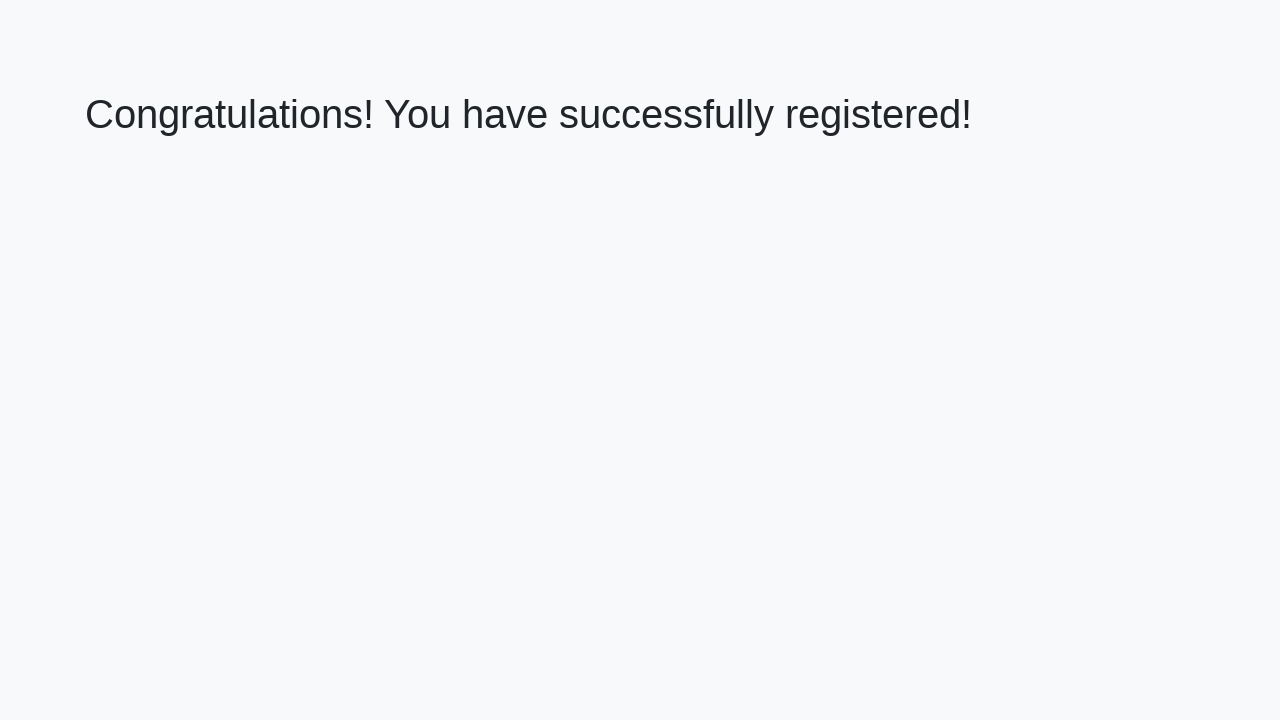

Success message header loaded
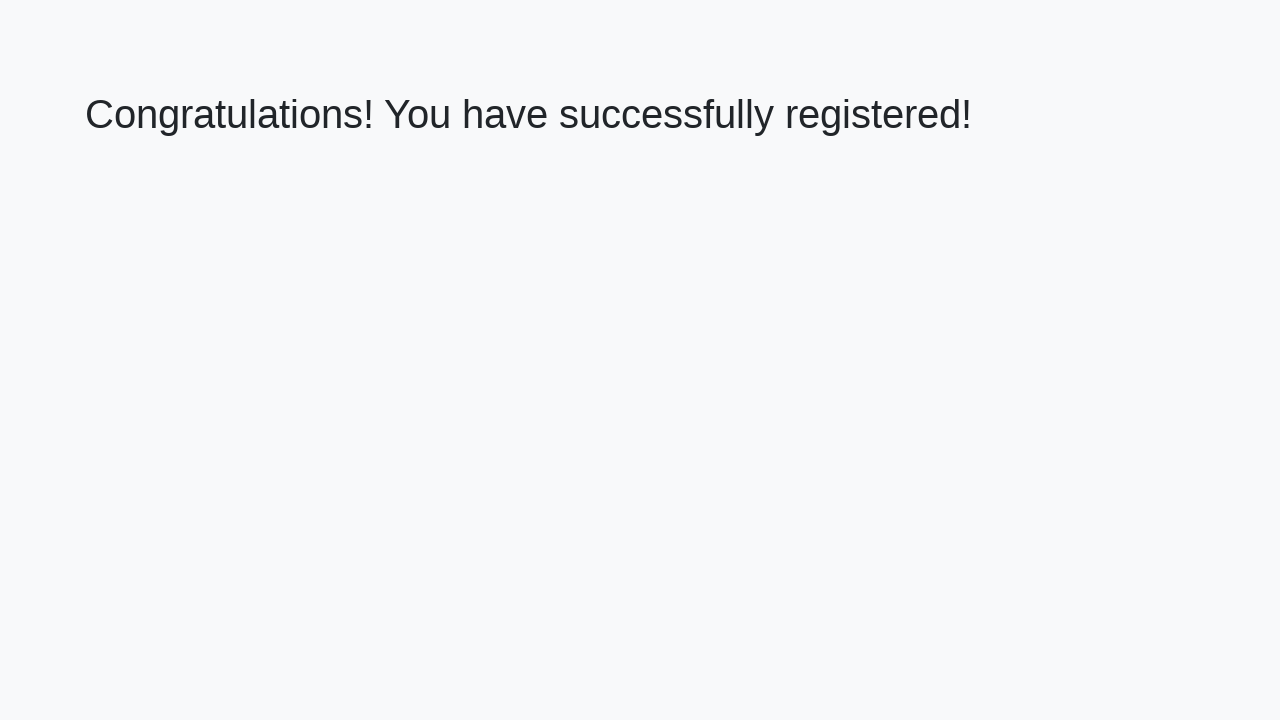

Retrieved success message text
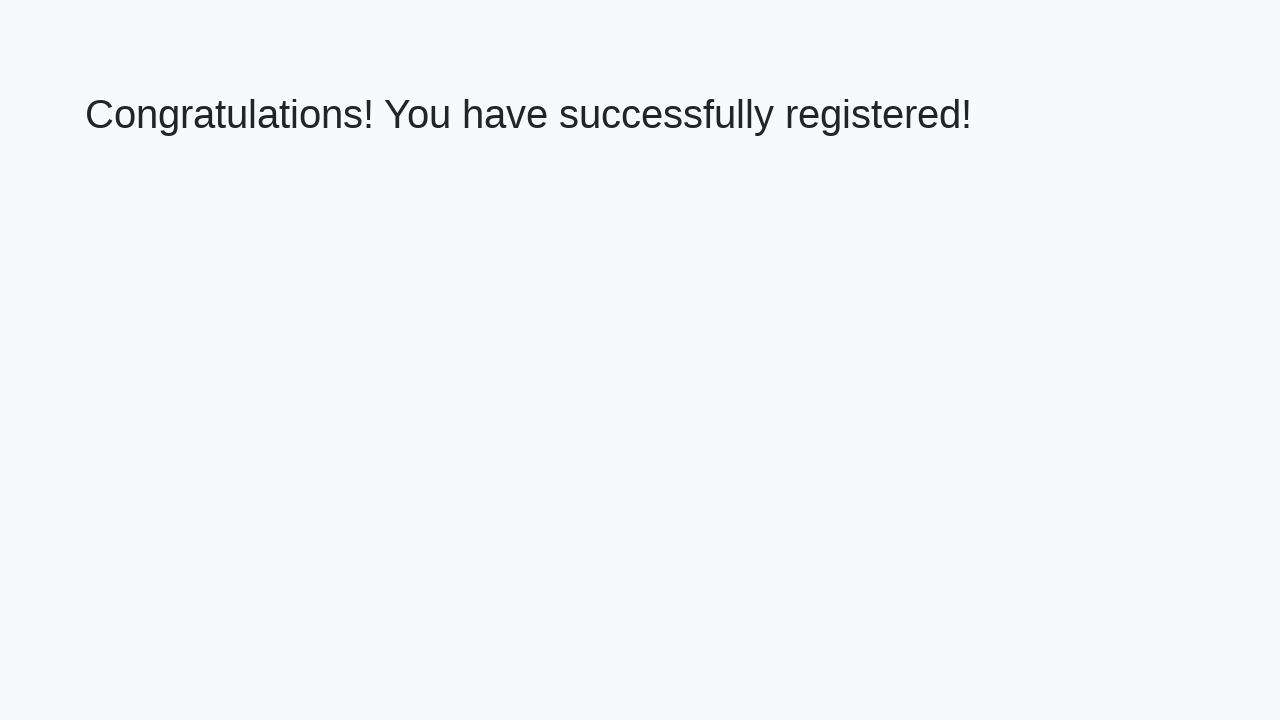

Verified successful registration message
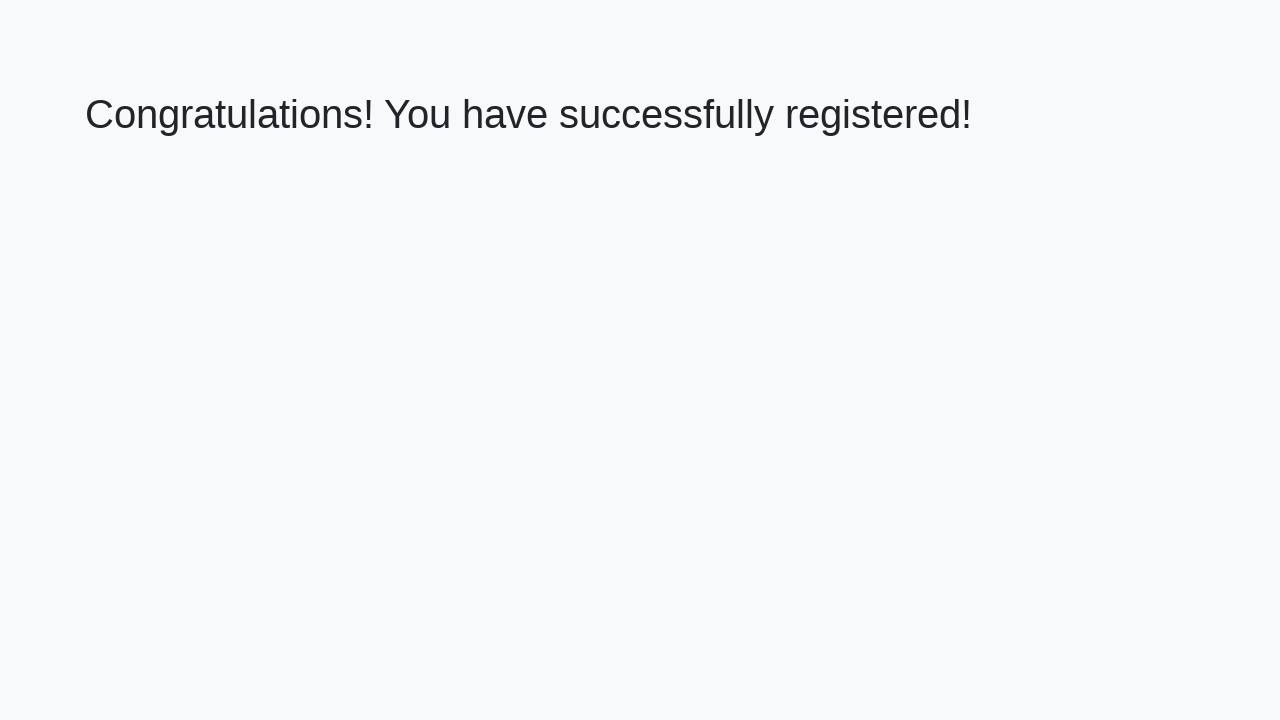

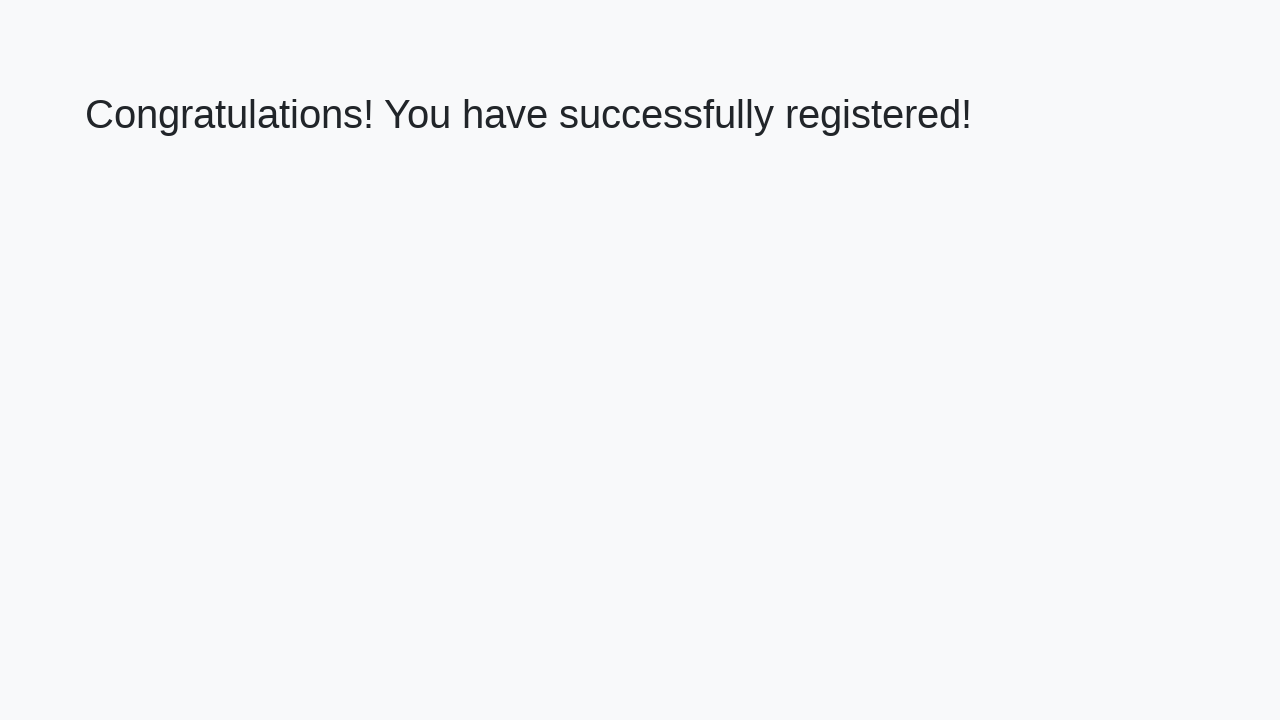